Tests opening a new window, switching to it, verifying title, and switching back

Starting URL: https://www.letskodeit.com/practice

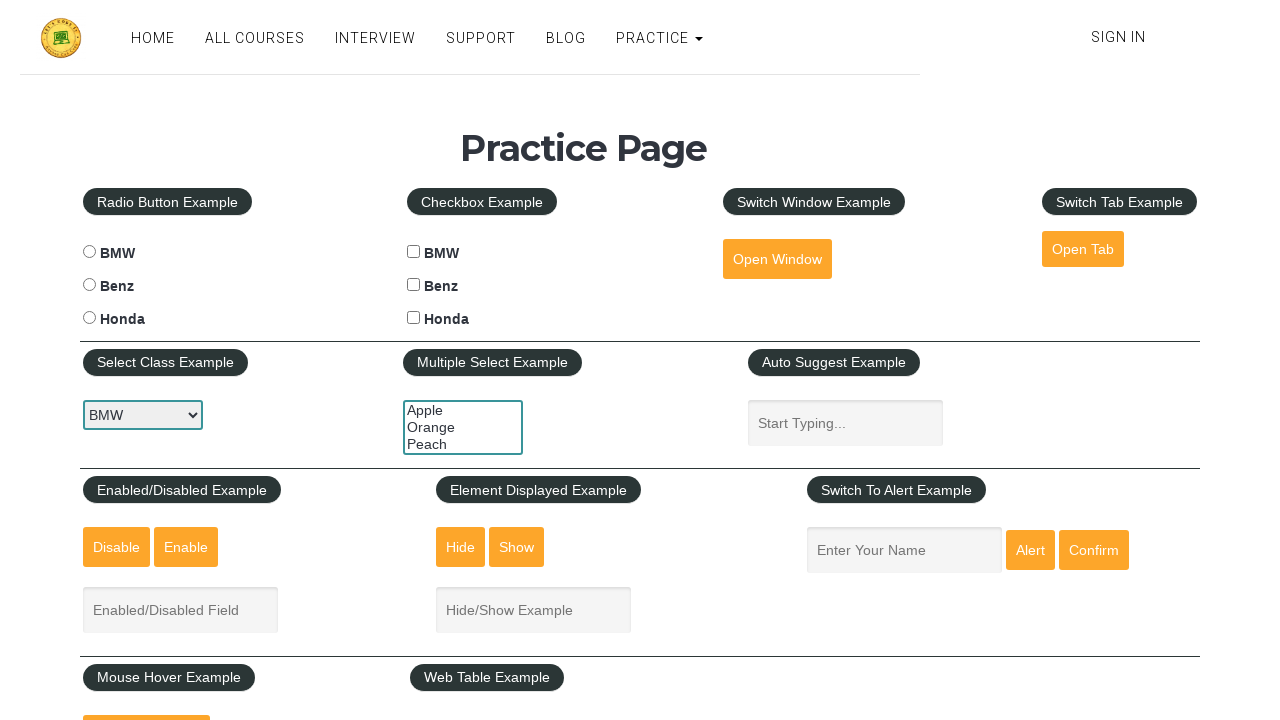

Clicked open window button to trigger new window at (777, 259) on button#openwindow
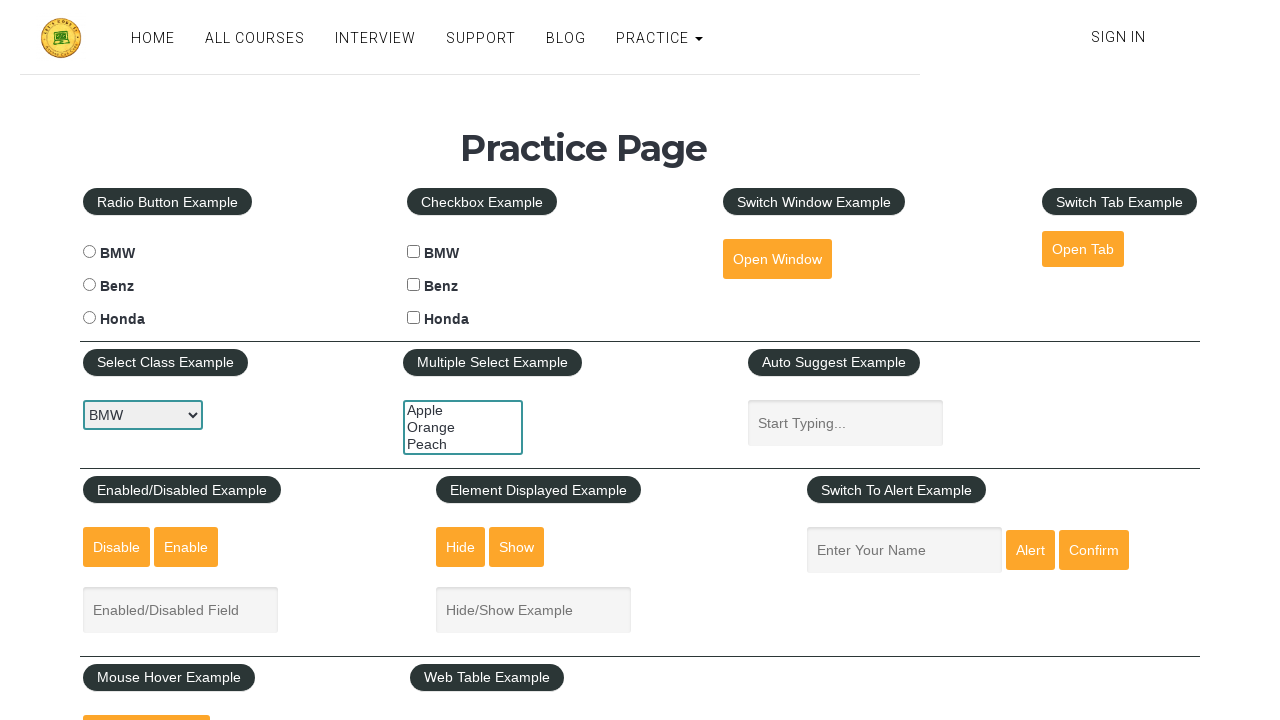

New window opened and captured
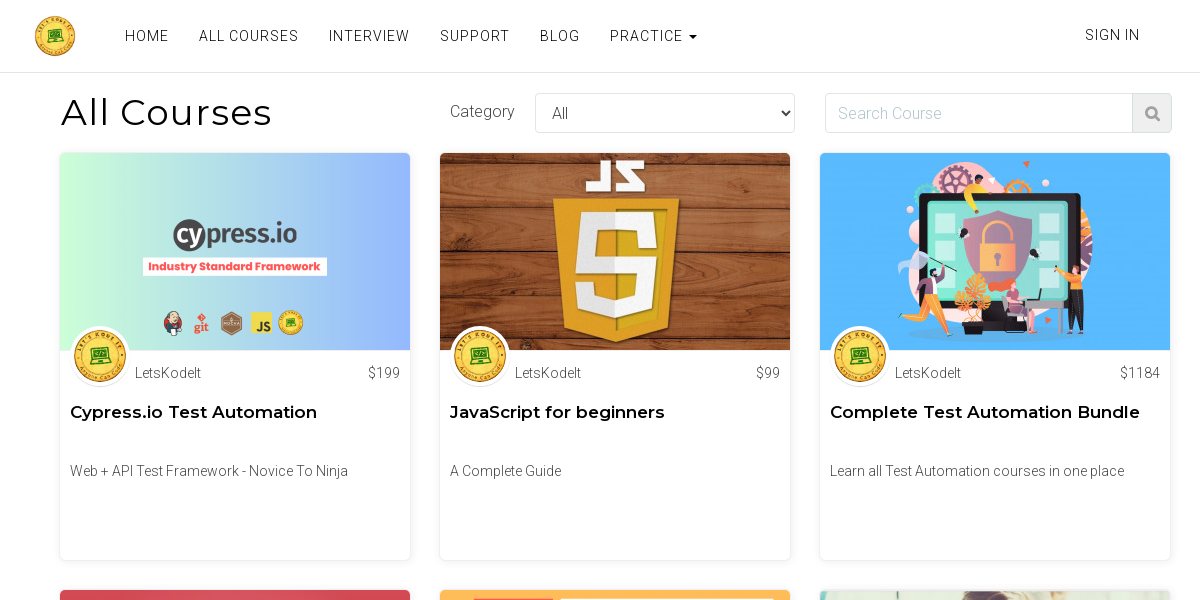

New window page finished loading
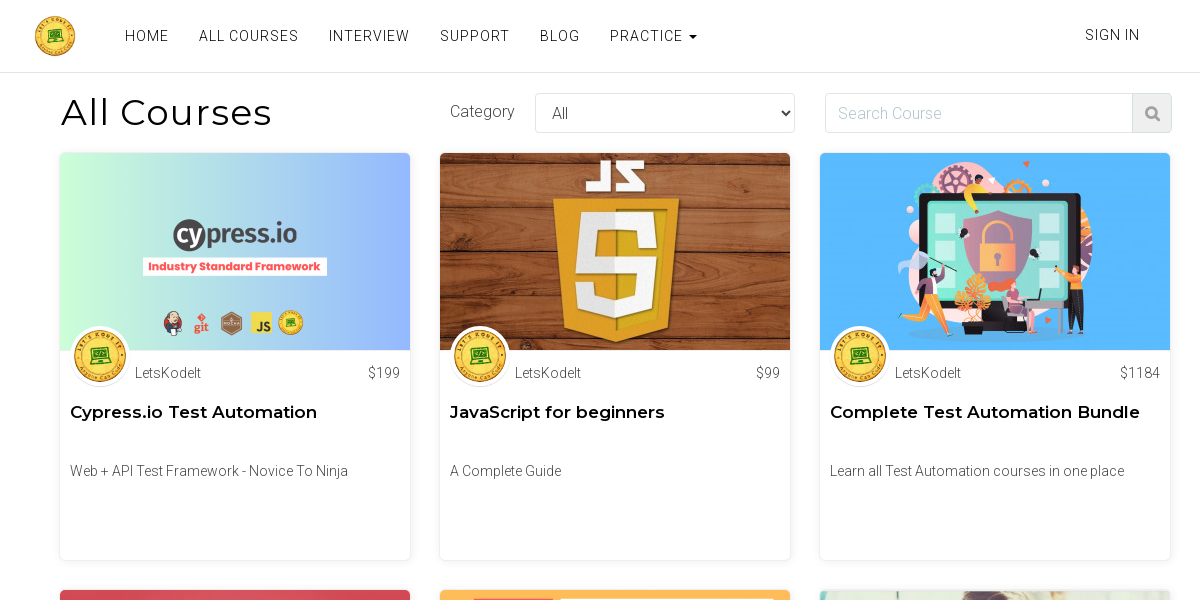

Verified new window title contains 'All Courses'
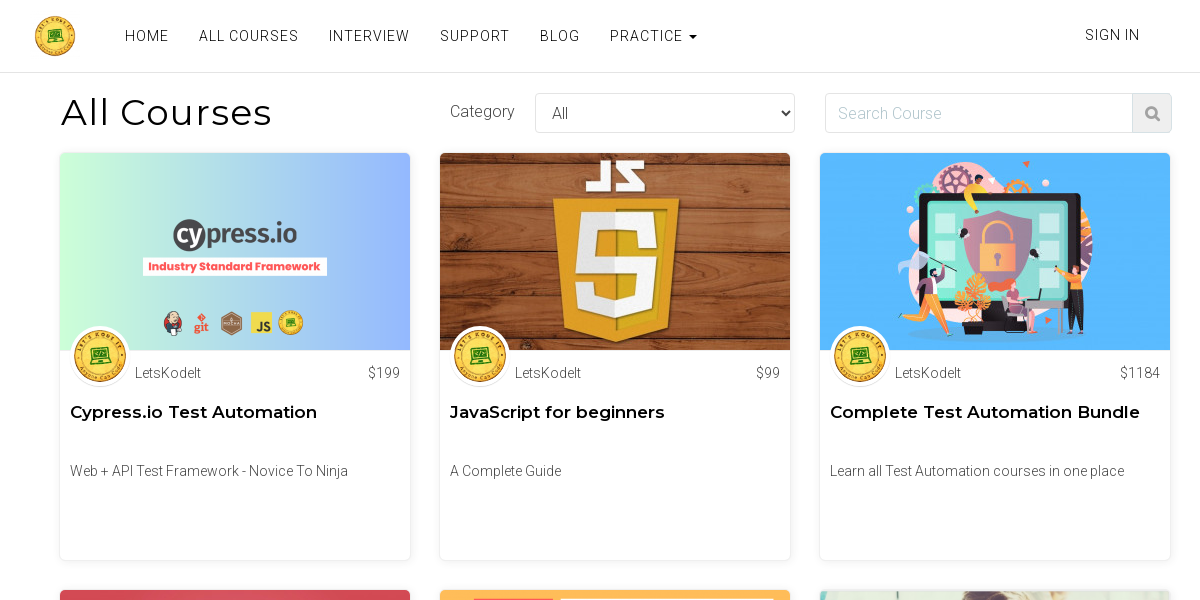

Closed new window and returned to original window
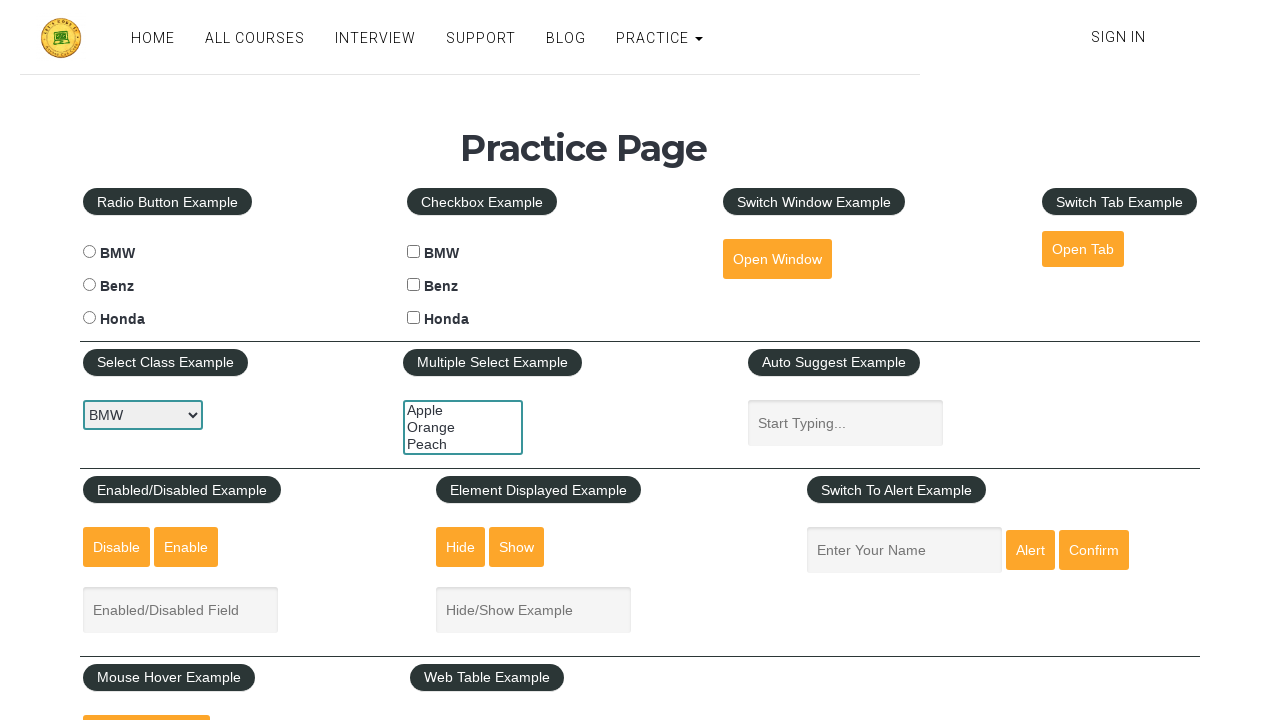

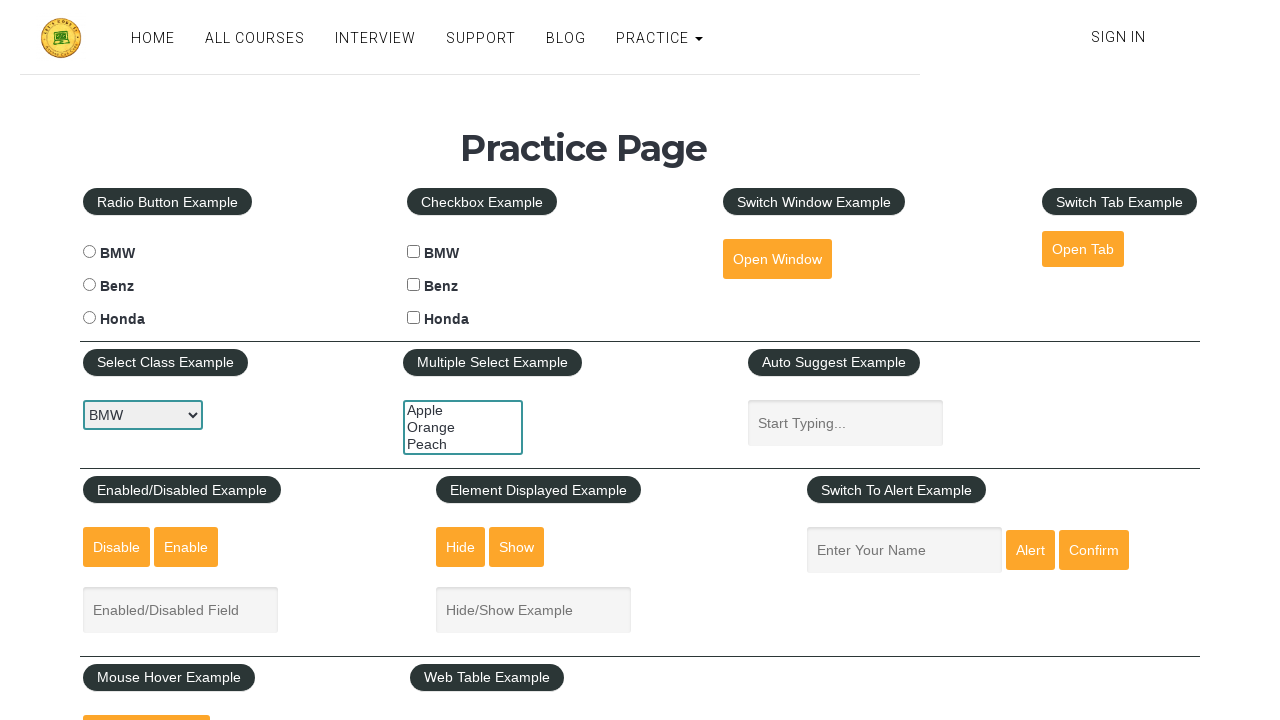